Tests JavaScript prompt alert functionality by clicking to trigger a prompt, entering text into the alert, accepting it, and verifying the entered text is displayed on the page.

Starting URL: https://demo.automationtesting.in/Alerts.html

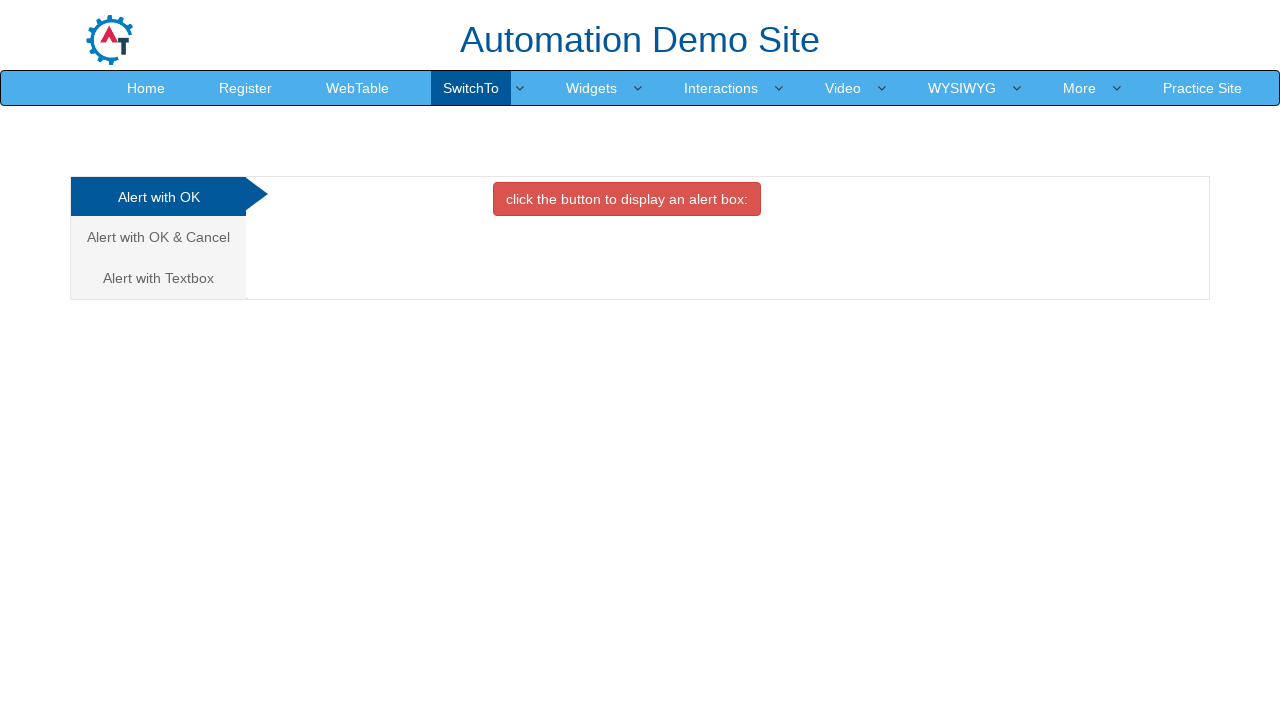

Clicked on the 'Alert with Text Box' tab at (158, 278) on xpath=/html/body/div[1]/div/div/div/div[1]/ul/li[3]/a
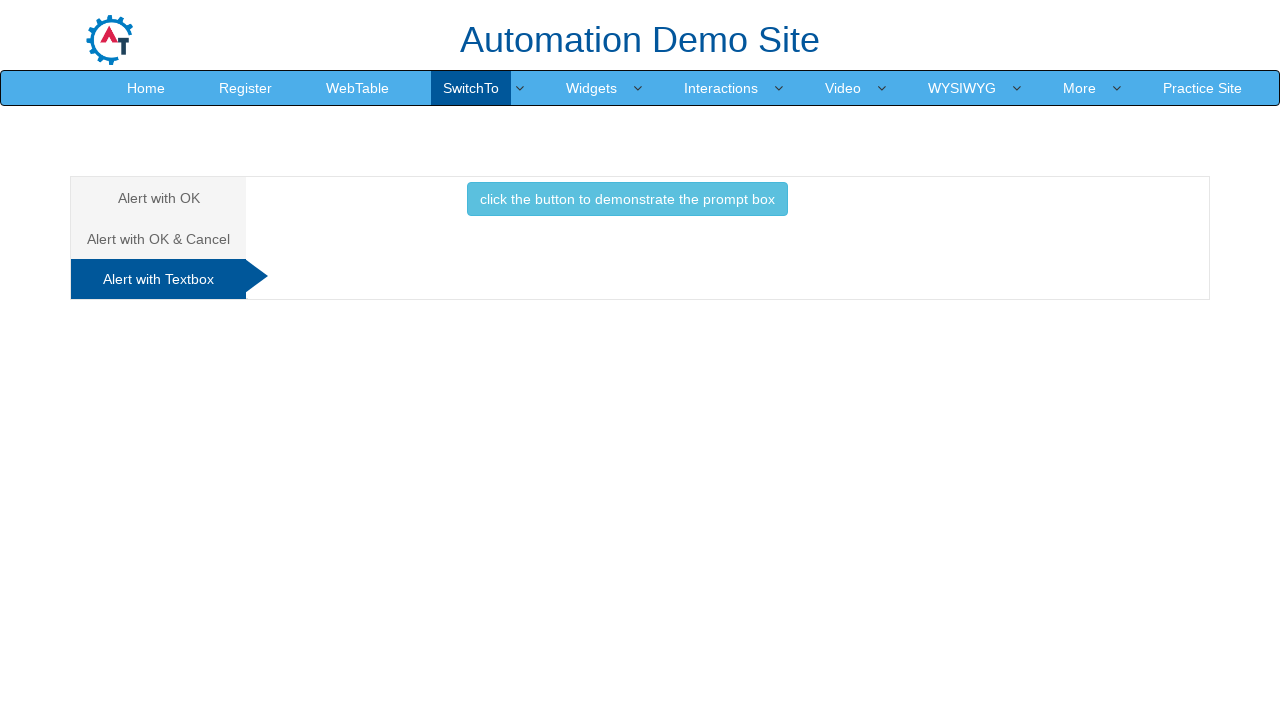

Set up dialog handler to accept prompt with text 'TestUser42'
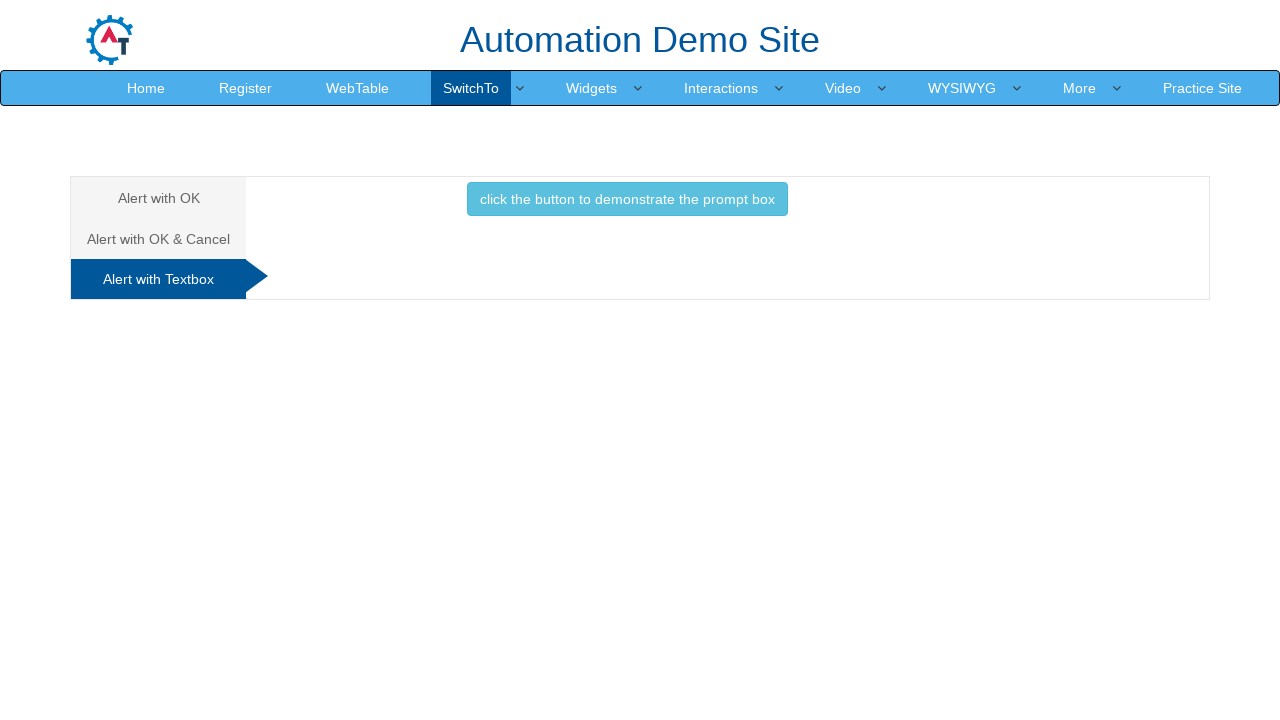

Clicked button to trigger prompt alert at (627, 199) on xpath=//*[@id='Textbox']/button
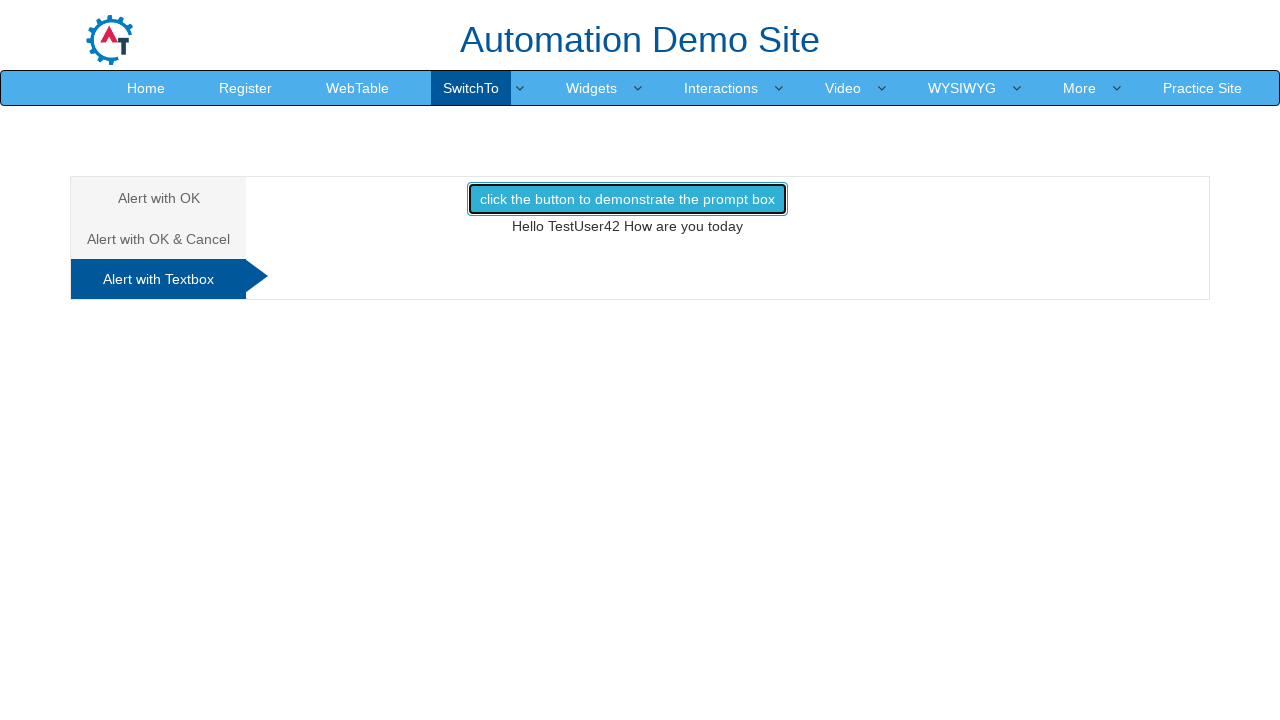

Waited for result text element to appear
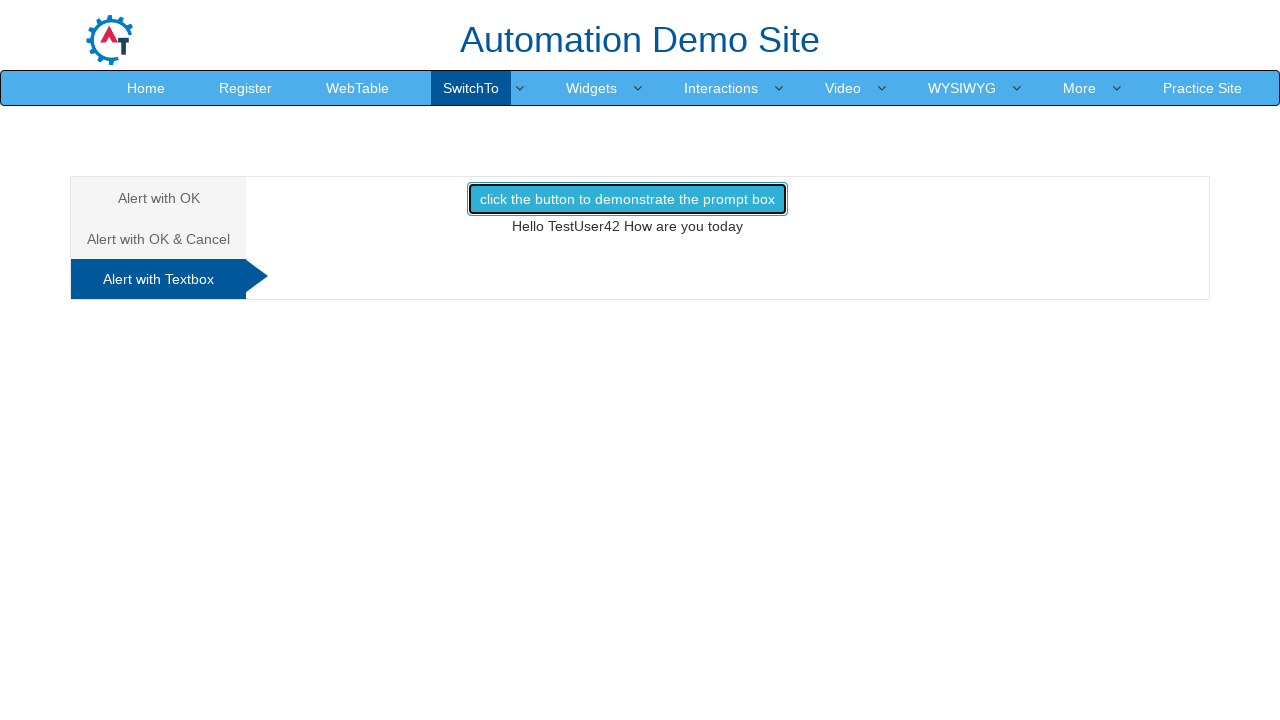

Retrieved result text content from element
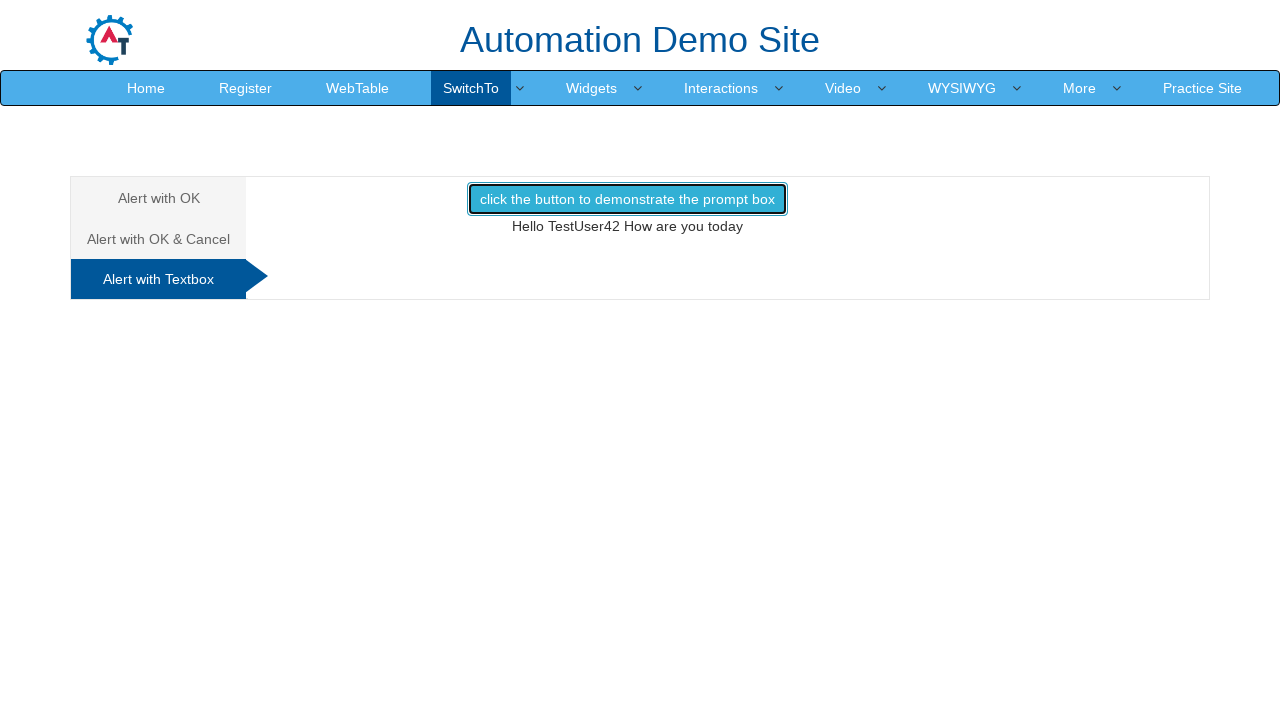

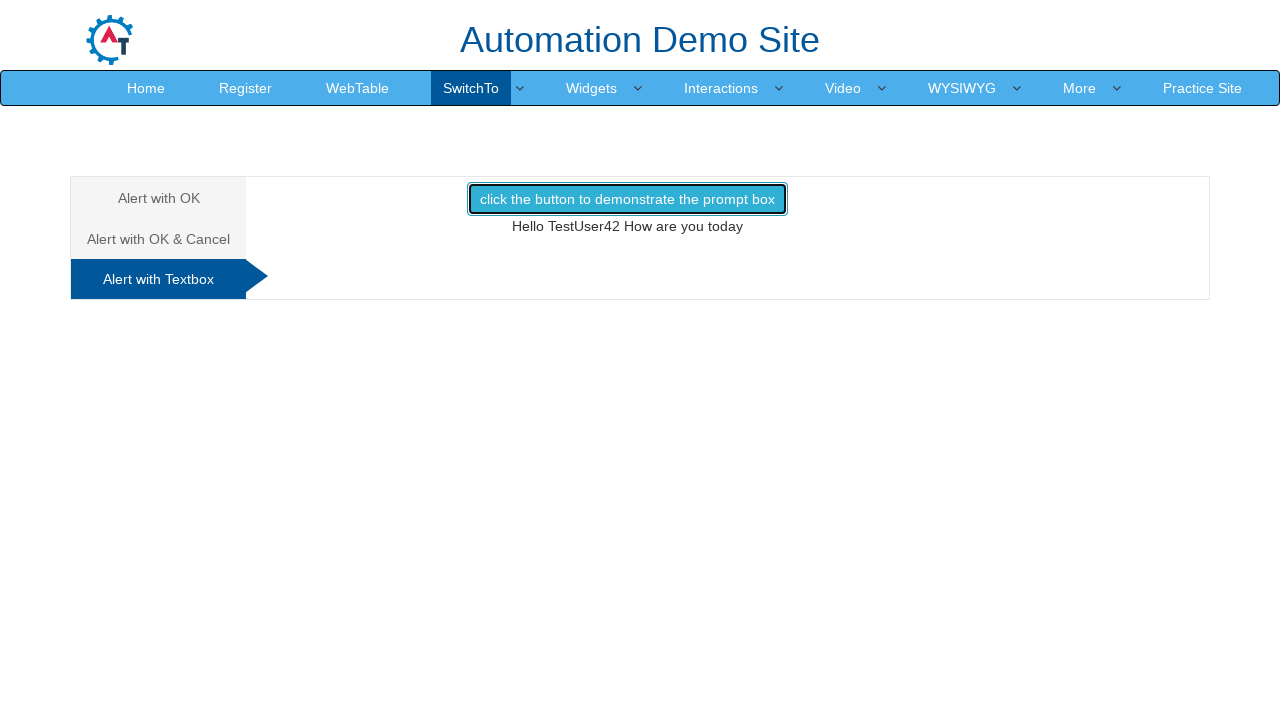